Fills out a registration form including name fields, gender selection, checkbox, and date of birth dropdowns

Starting URL: https://demo.automationtesting.in/Register.html

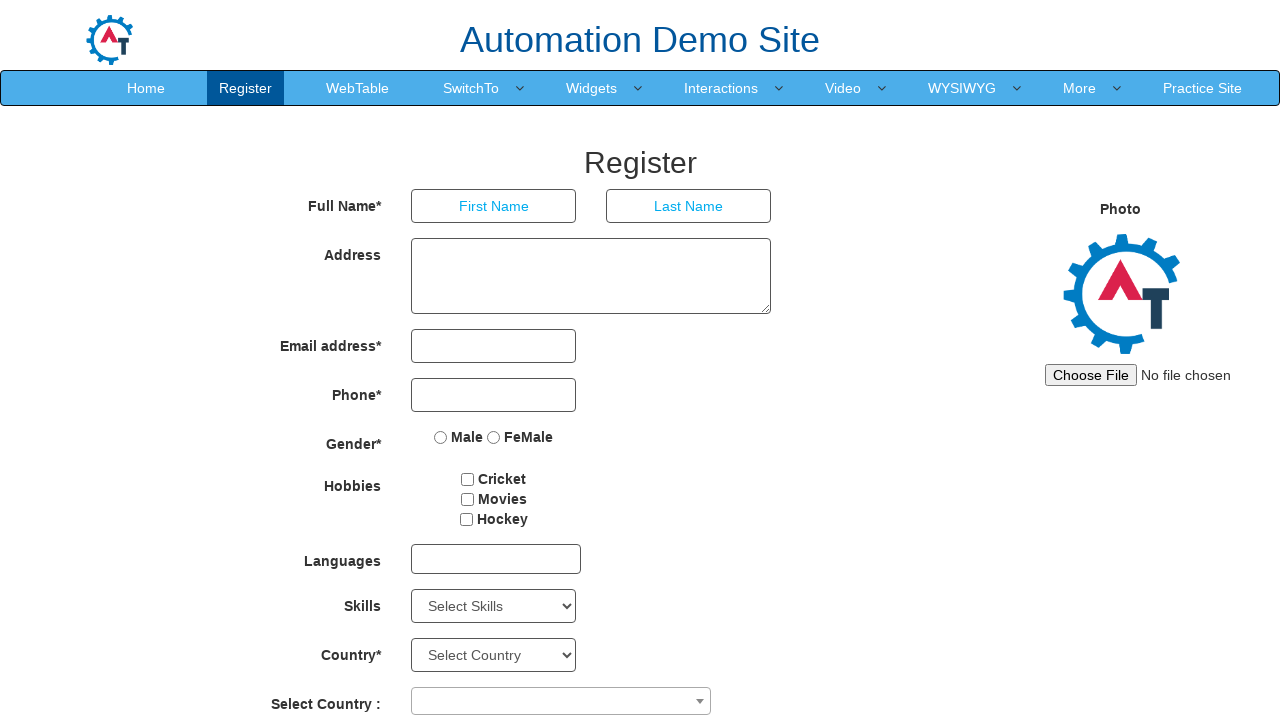

Filled first name field with 'Rushikesh' on //input[@ng-model='FirstName']
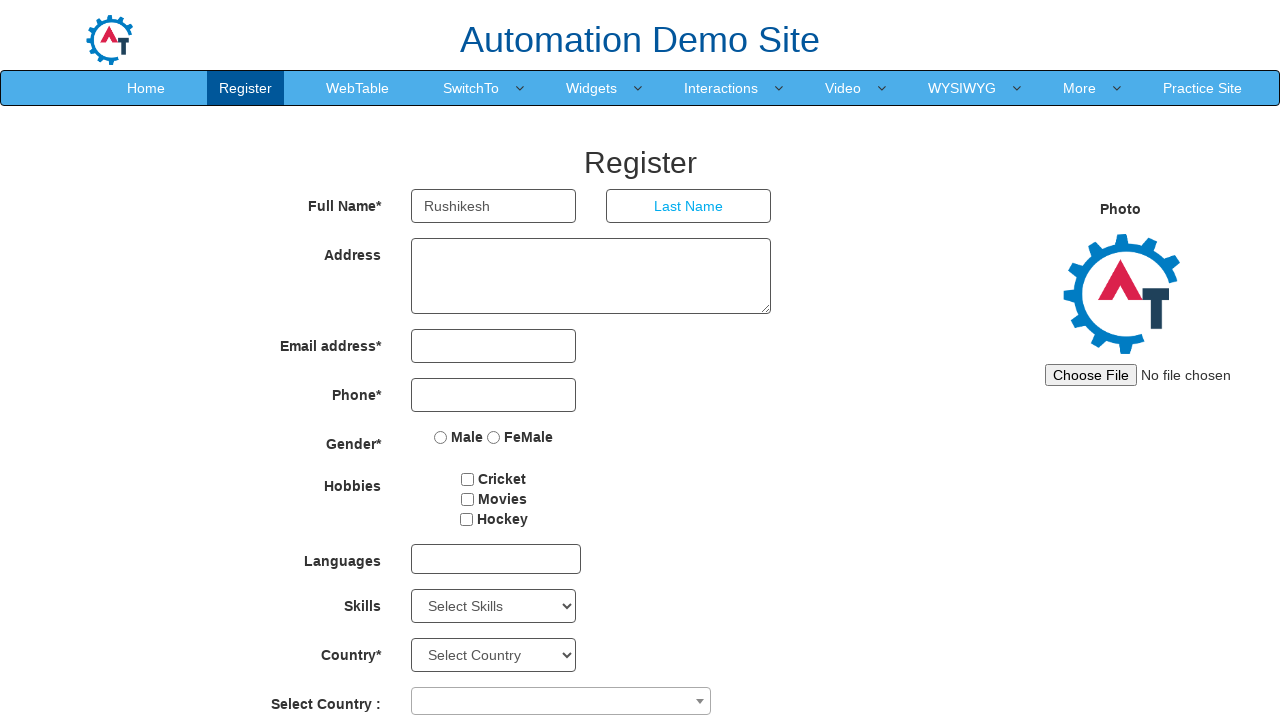

Filled last name field with 'Tupe' on //input[@ng-model='LastName']
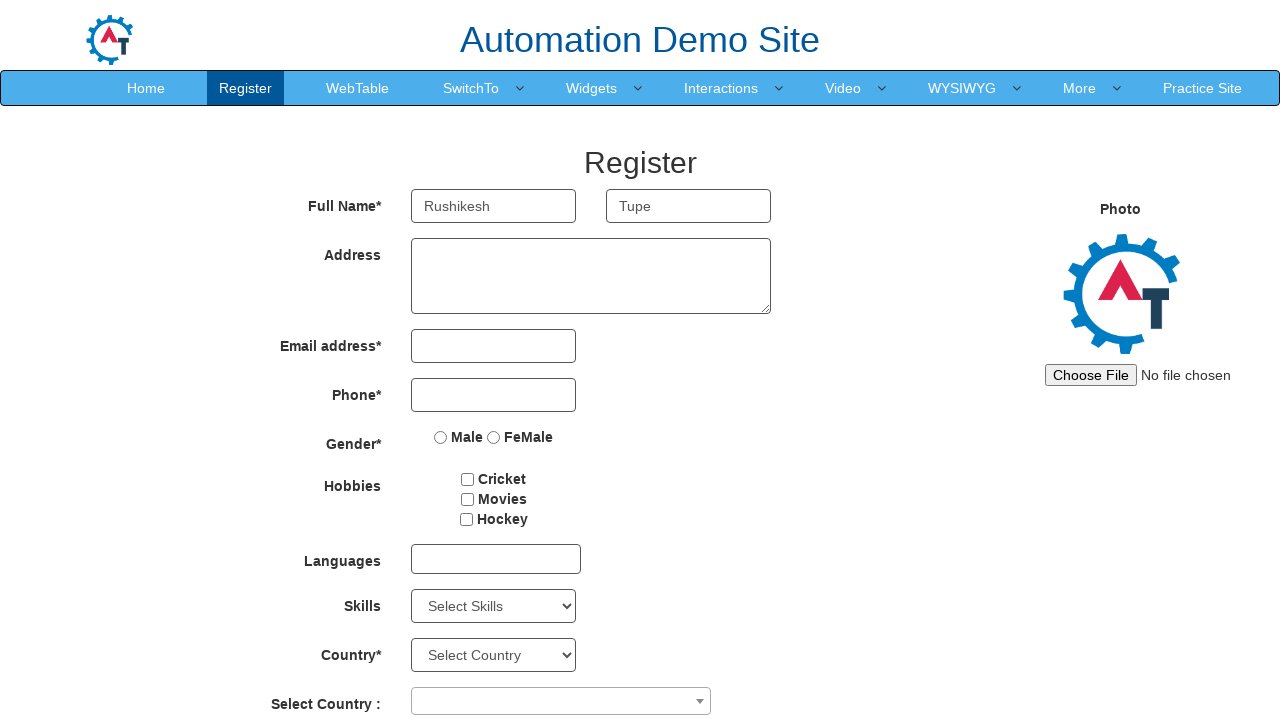

Selected Male gender option at (441, 437) on xpath=//input[@value='Male']
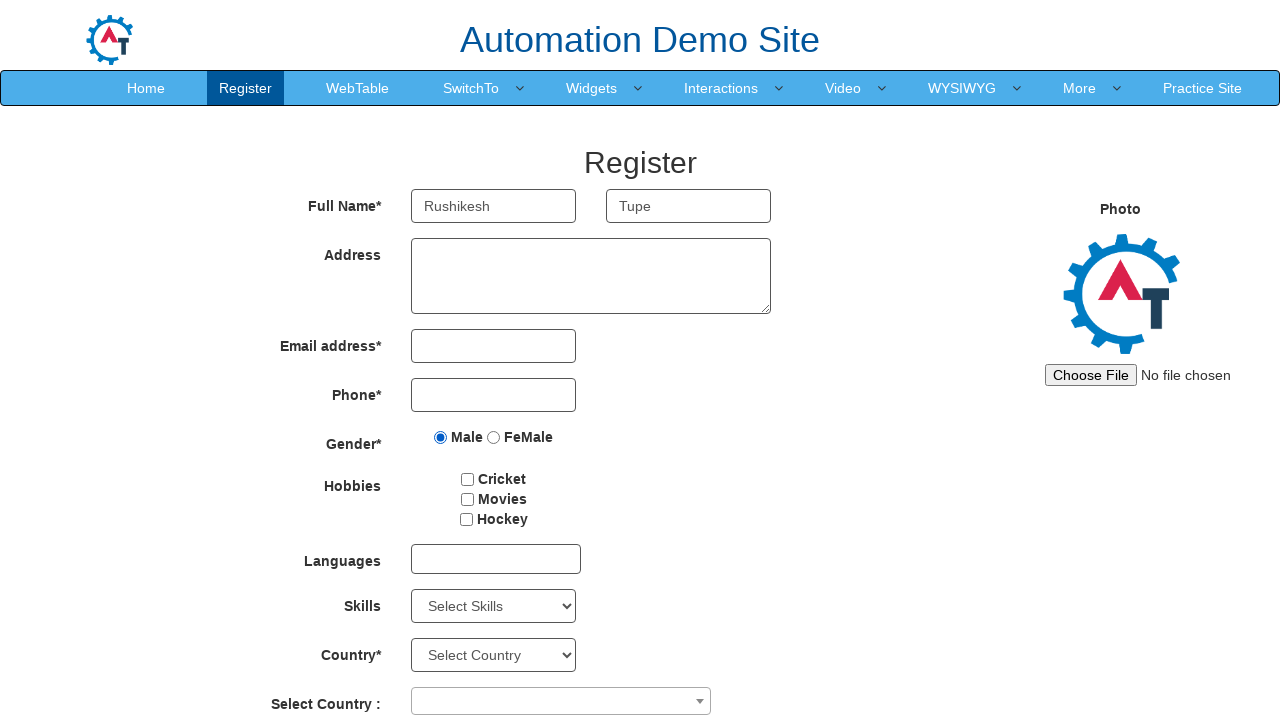

Checked the checkbox at (468, 479) on xpath=//input[@id='checkbox1']
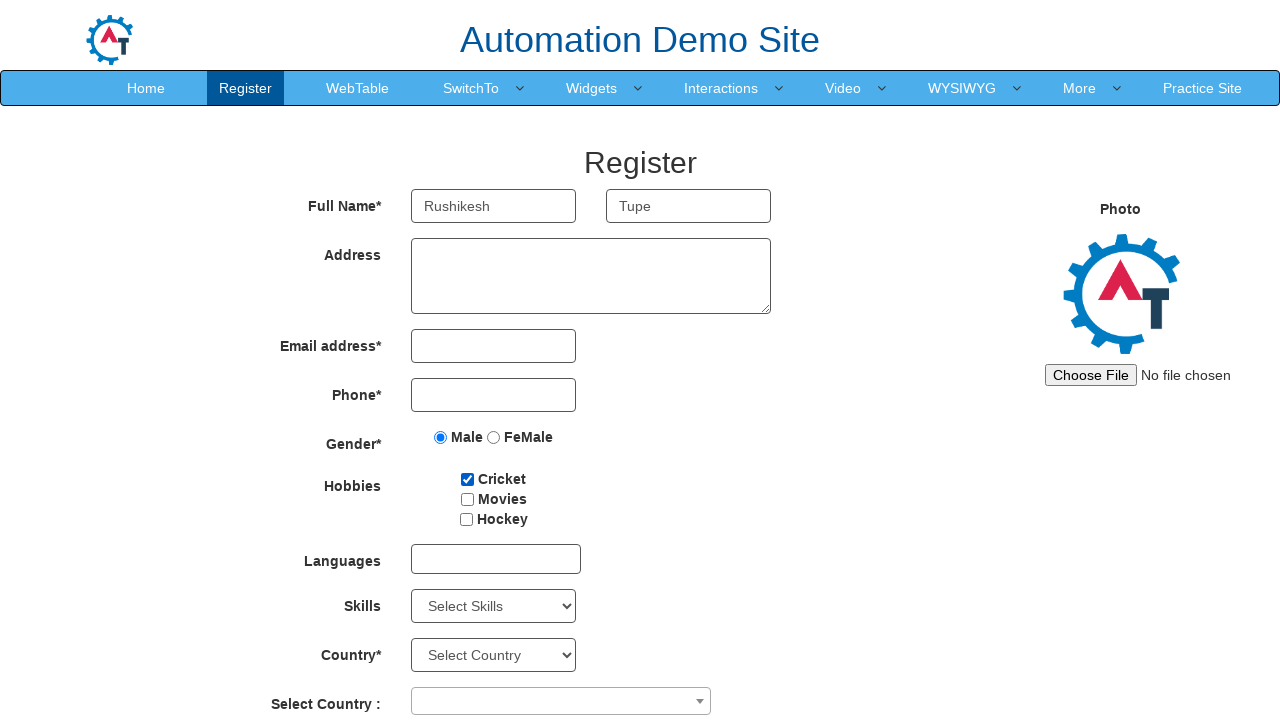

Selected year 1996 from year dropdown on //select[@id='yearbox']
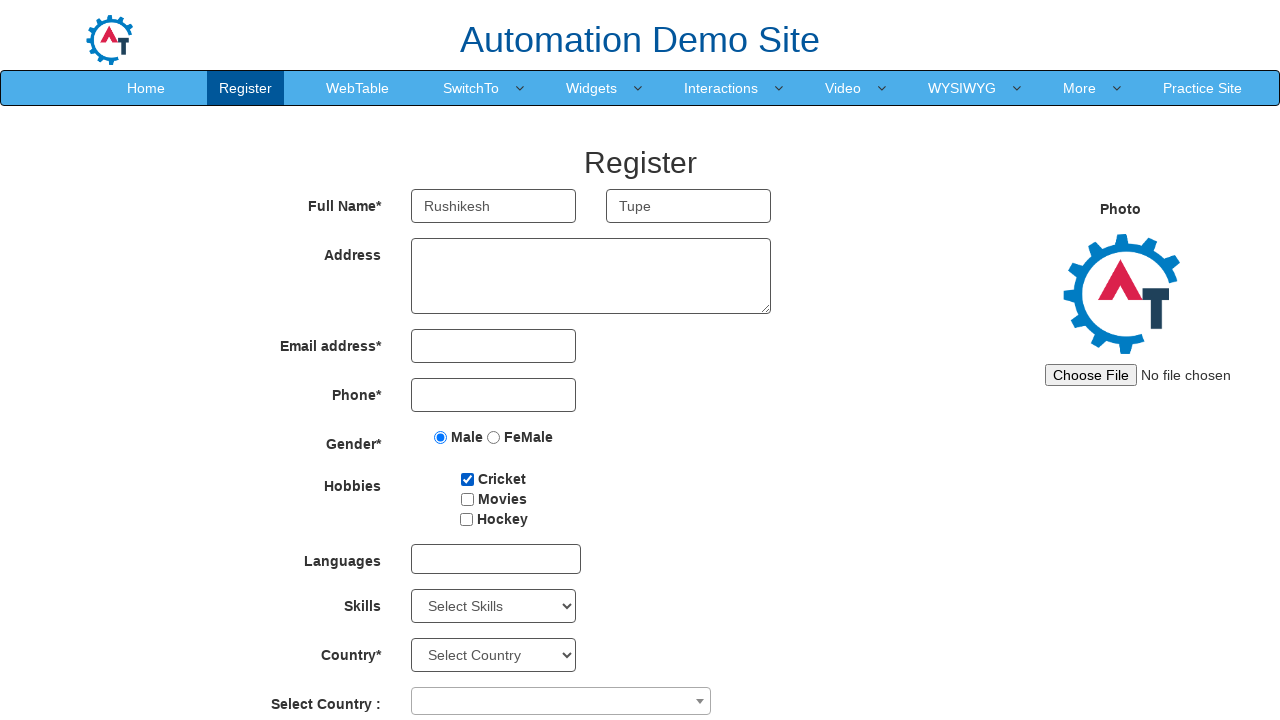

Selected March from month dropdown on //select[@ng-model='monthbox']
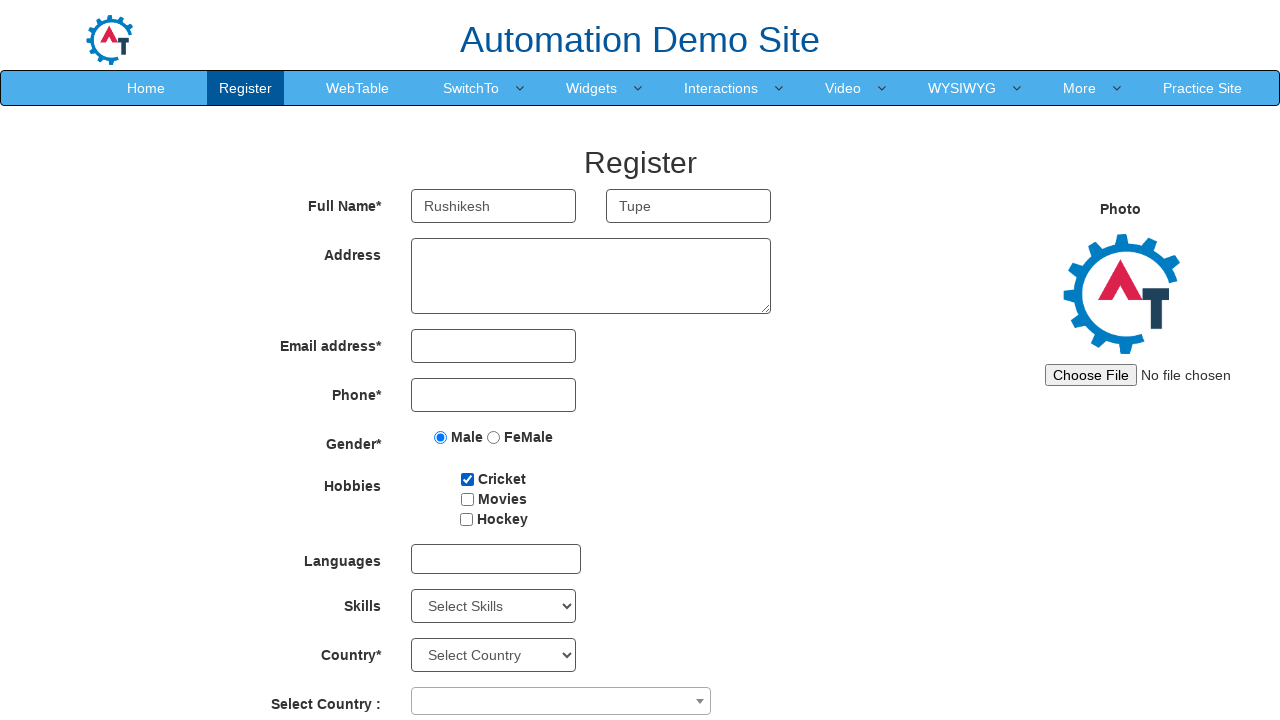

Selected day 22 from day dropdown on //select[@id='daybox']
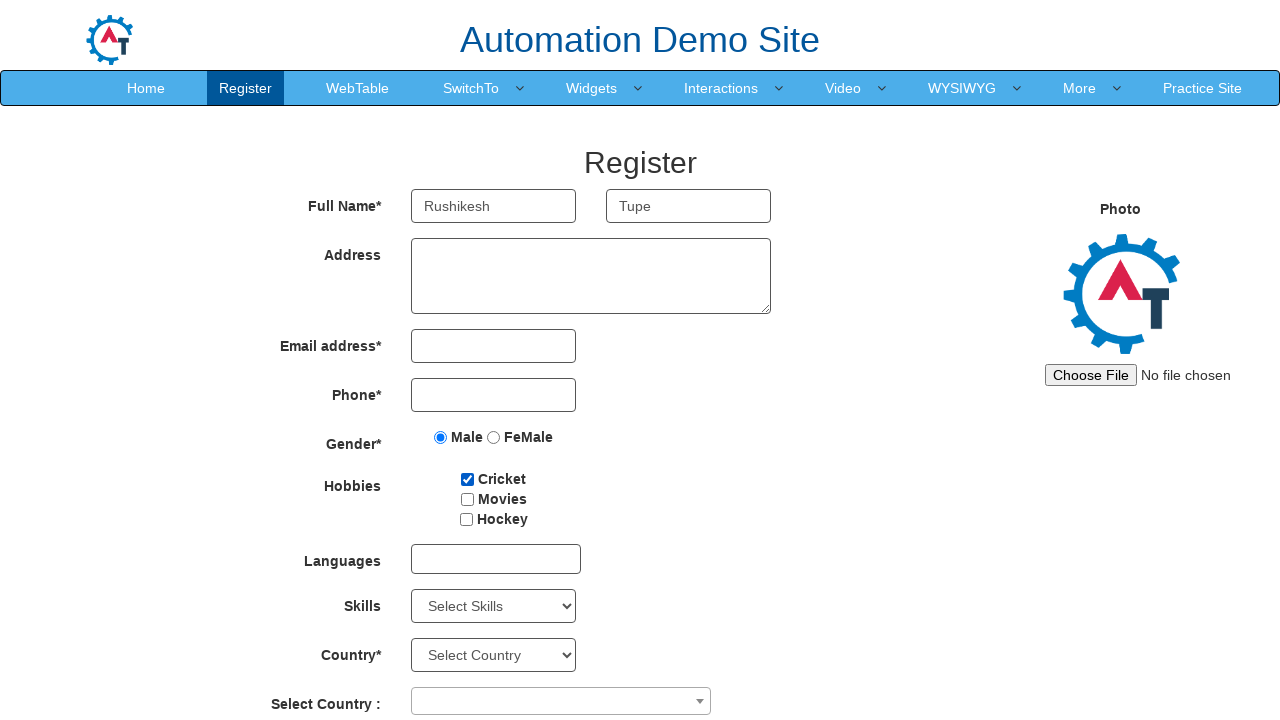

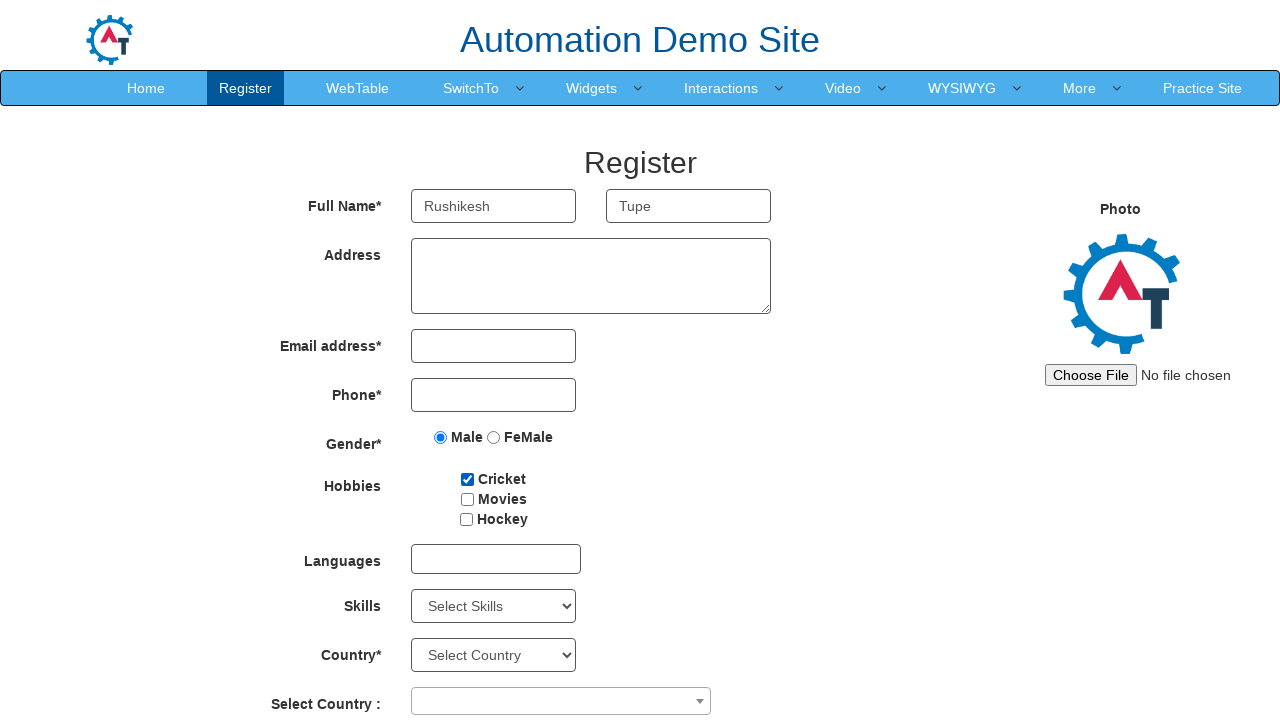